Counts the number of columns in table 1 and prints all column headers

Starting URL: http://automationbykrishna.com

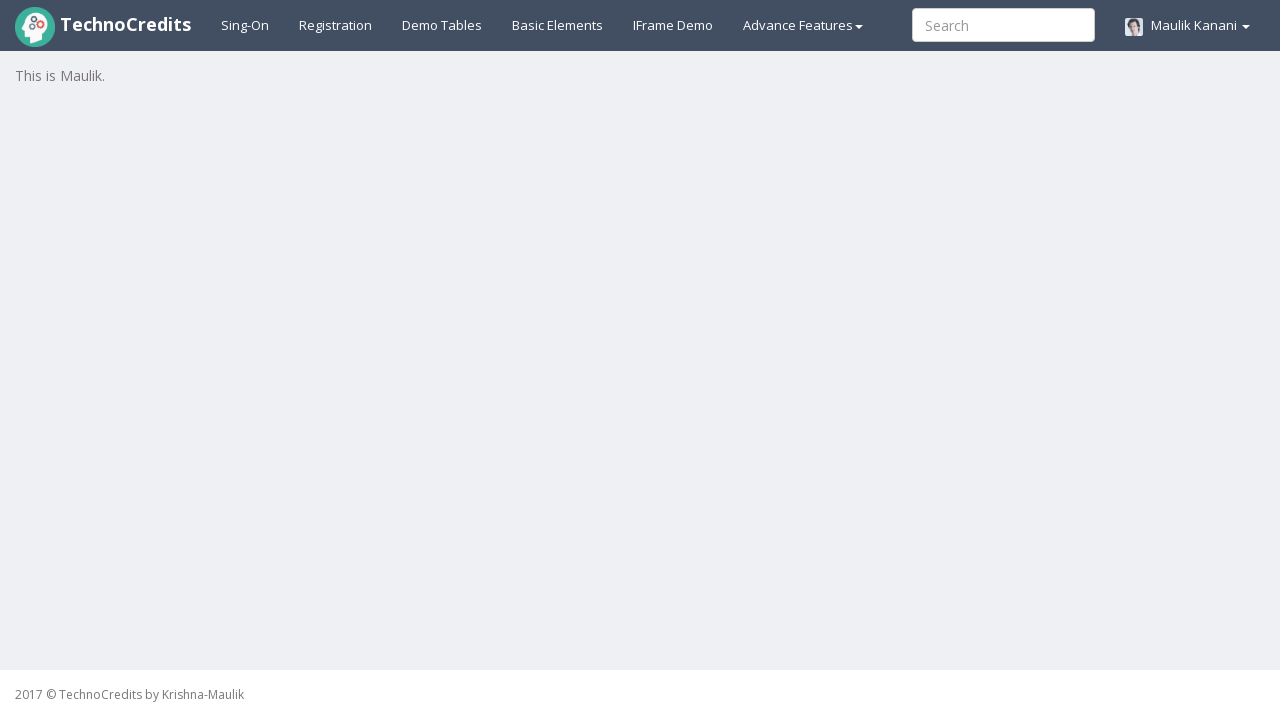

Clicked on Demo Tables tab at (442, 25) on a#demotable
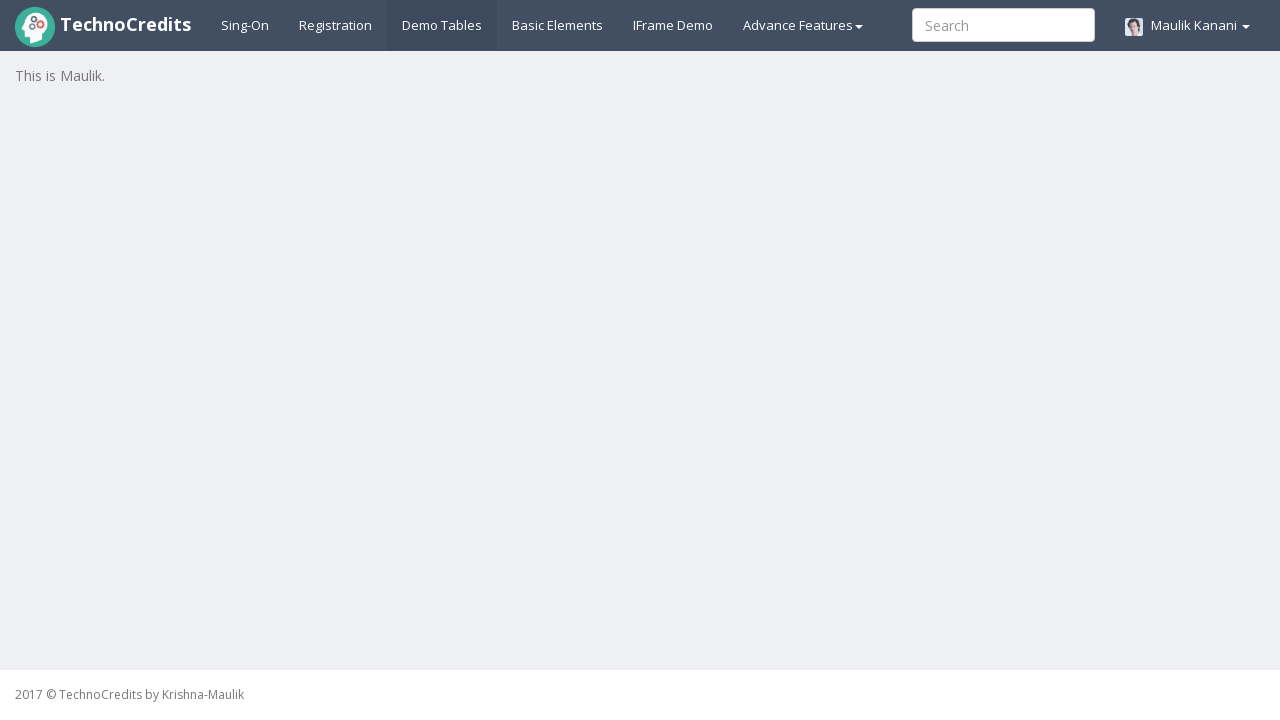

Table 1 loaded successfully
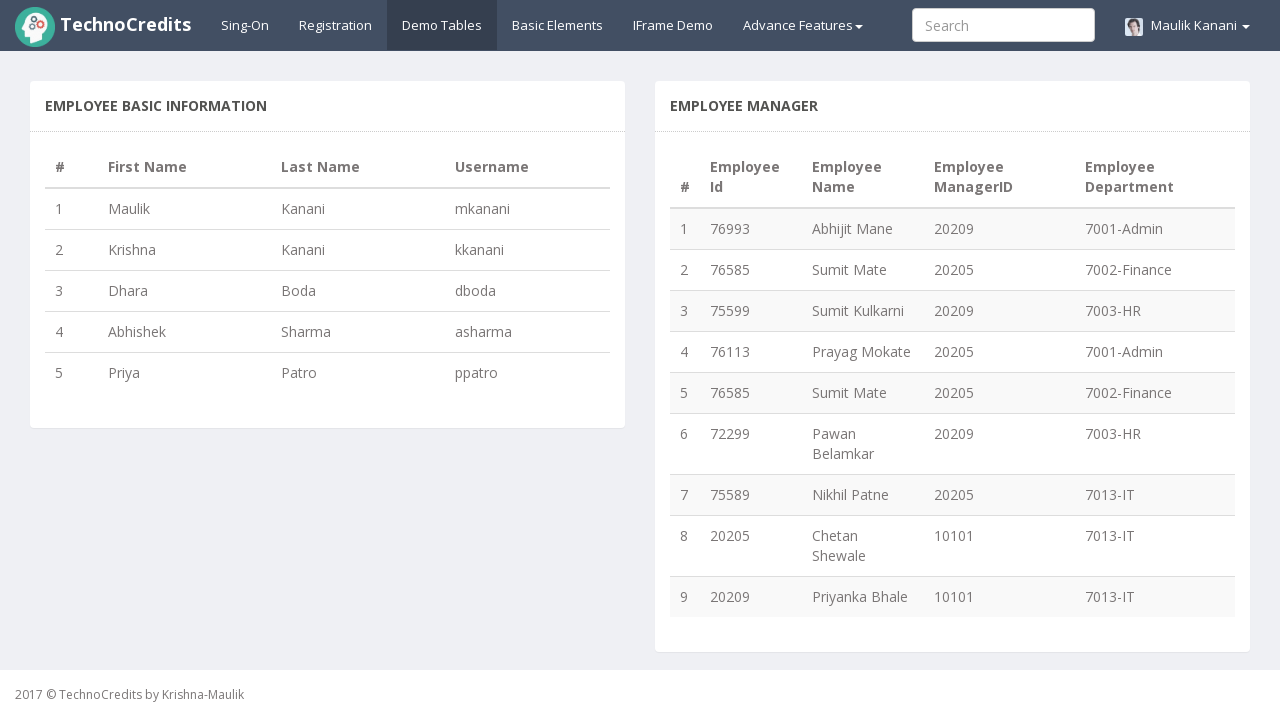

Retrieved all column headers from table 1
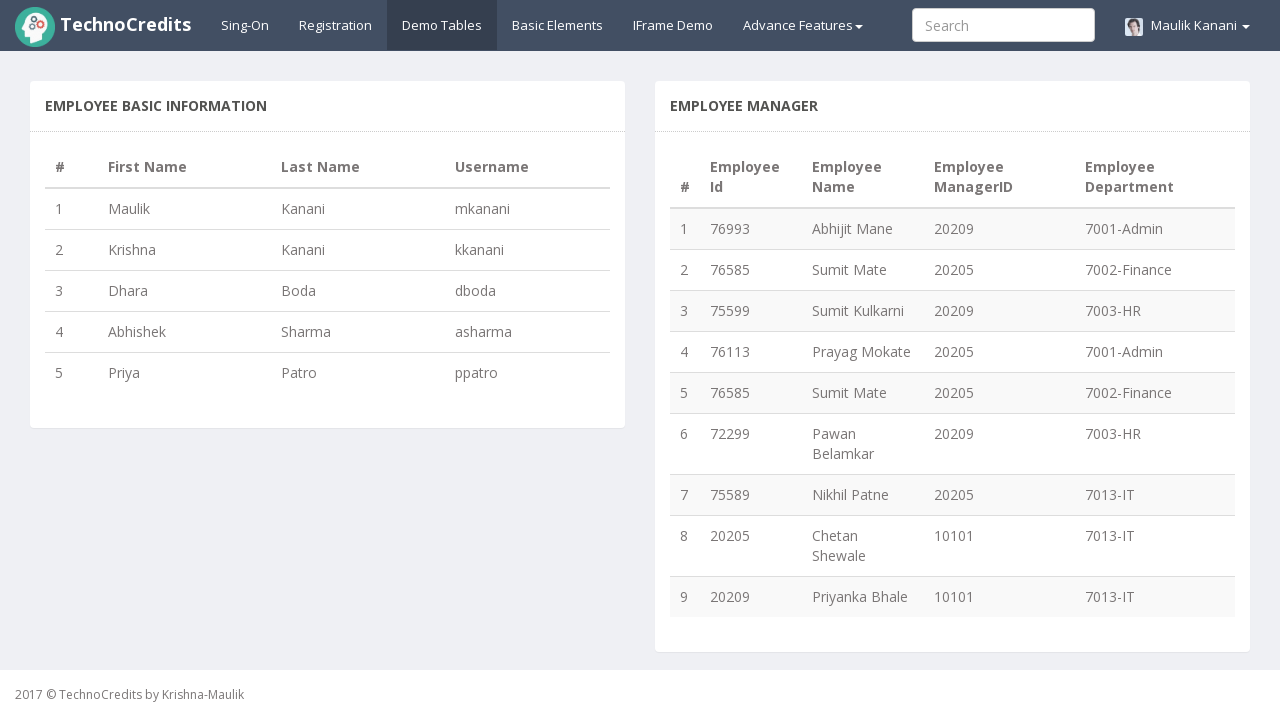

Retrieved column header: #
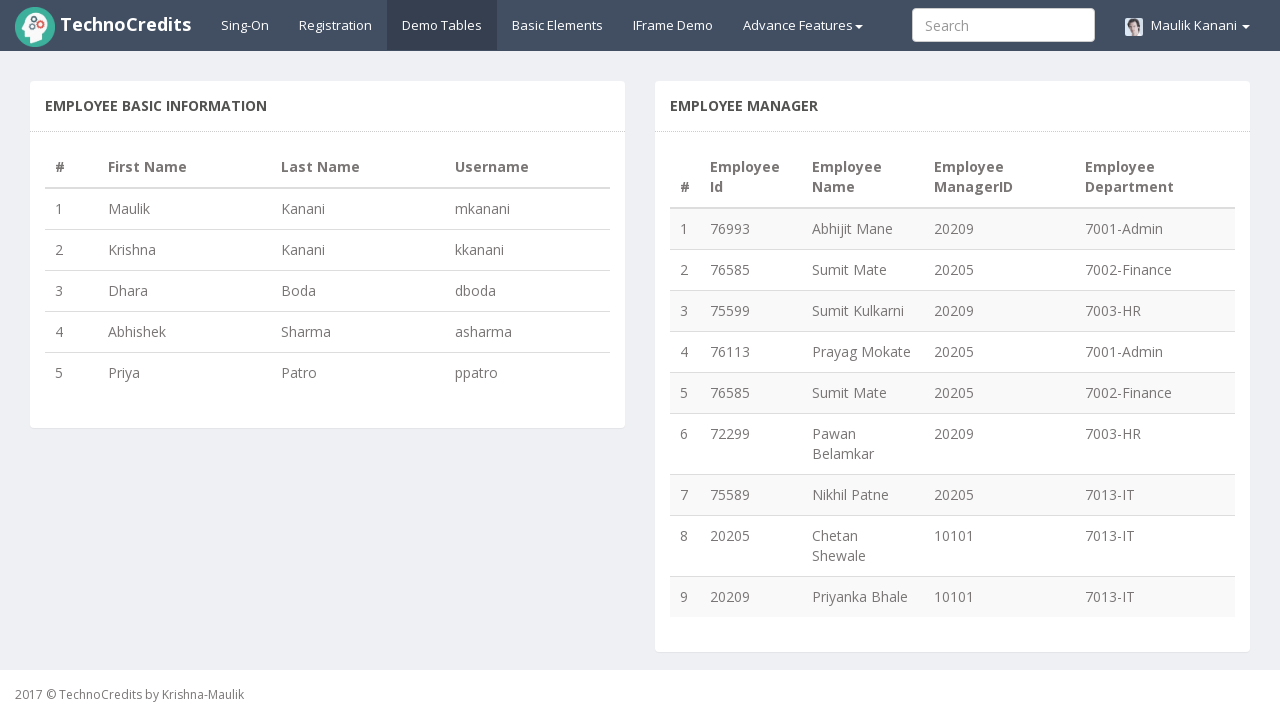

Retrieved column header: First Name
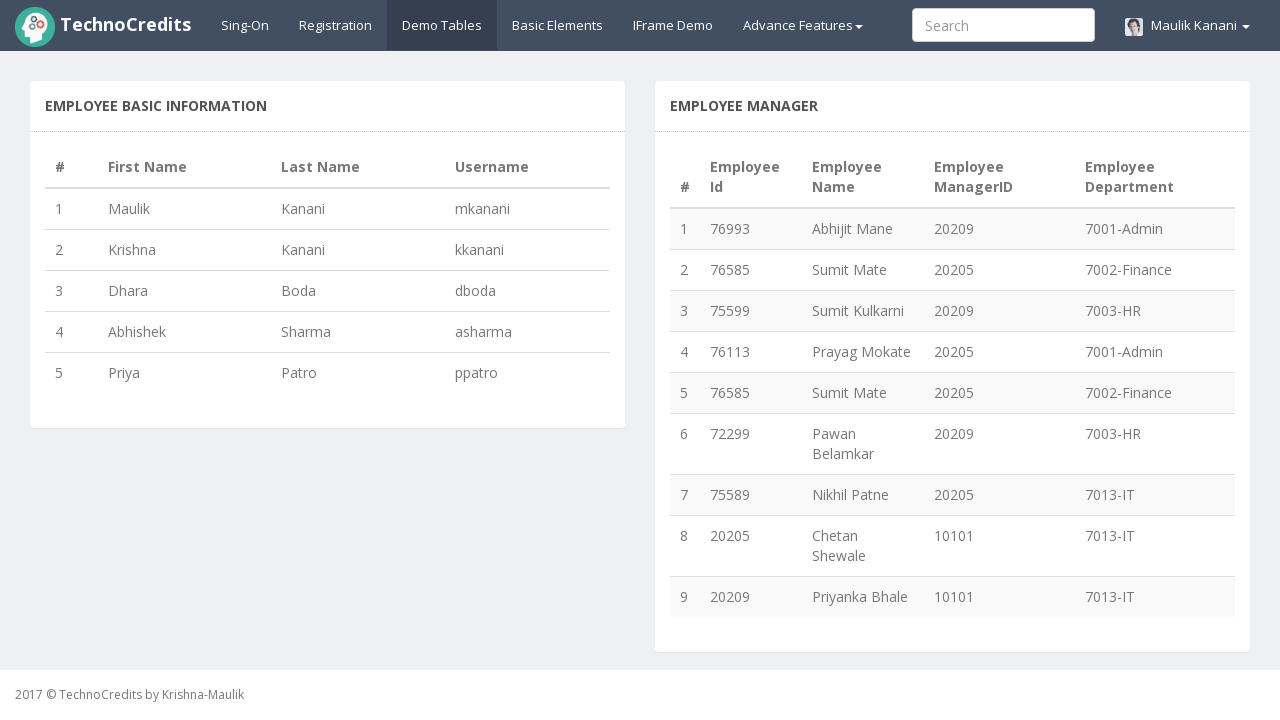

Retrieved column header: Last Name
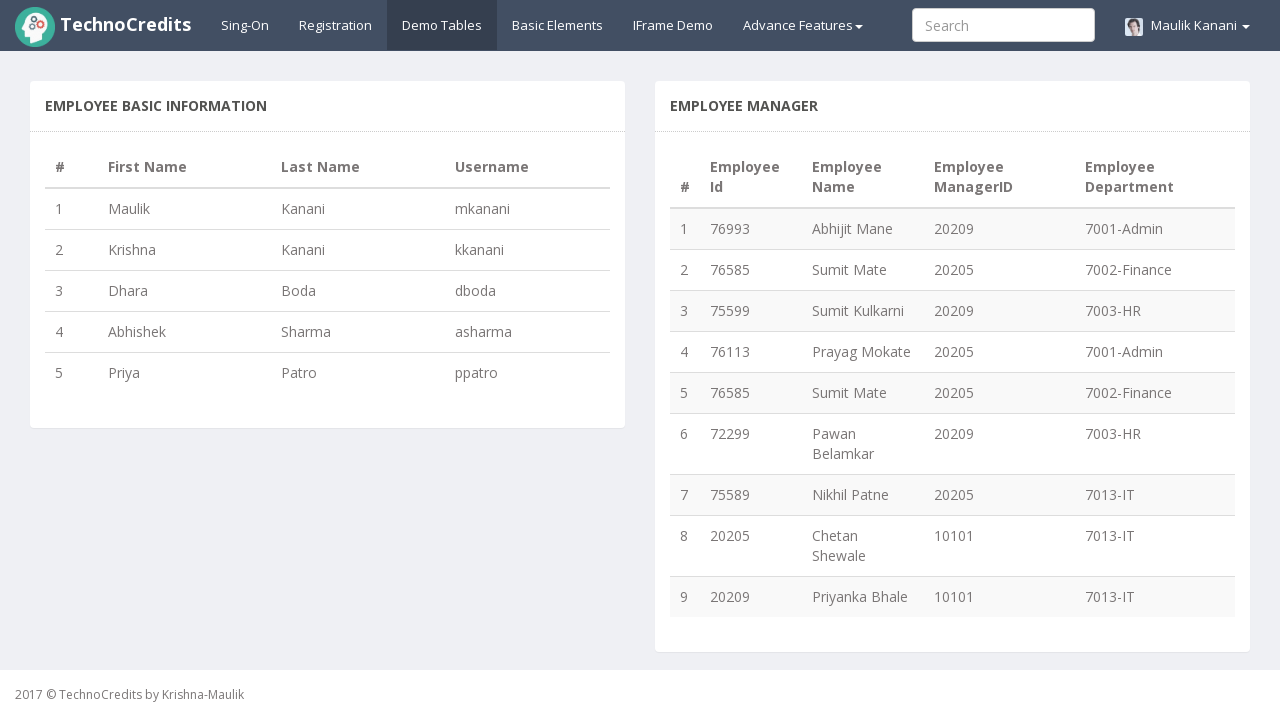

Retrieved column header: Username
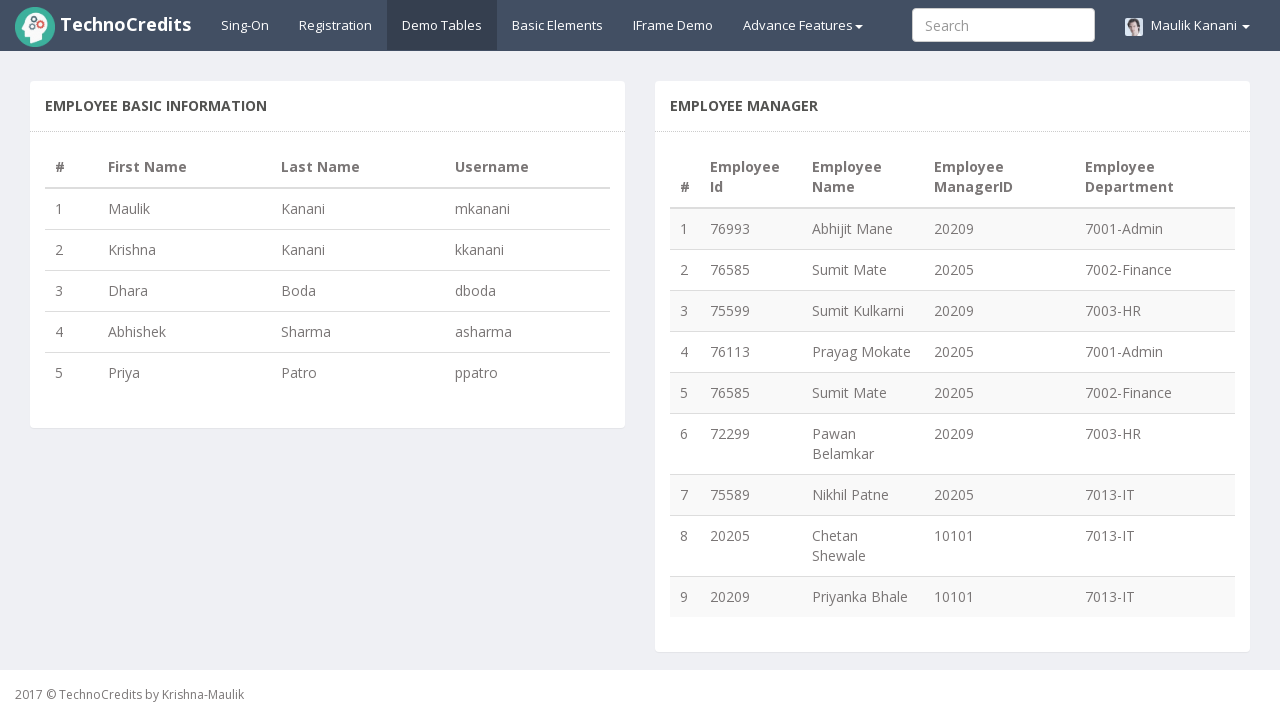

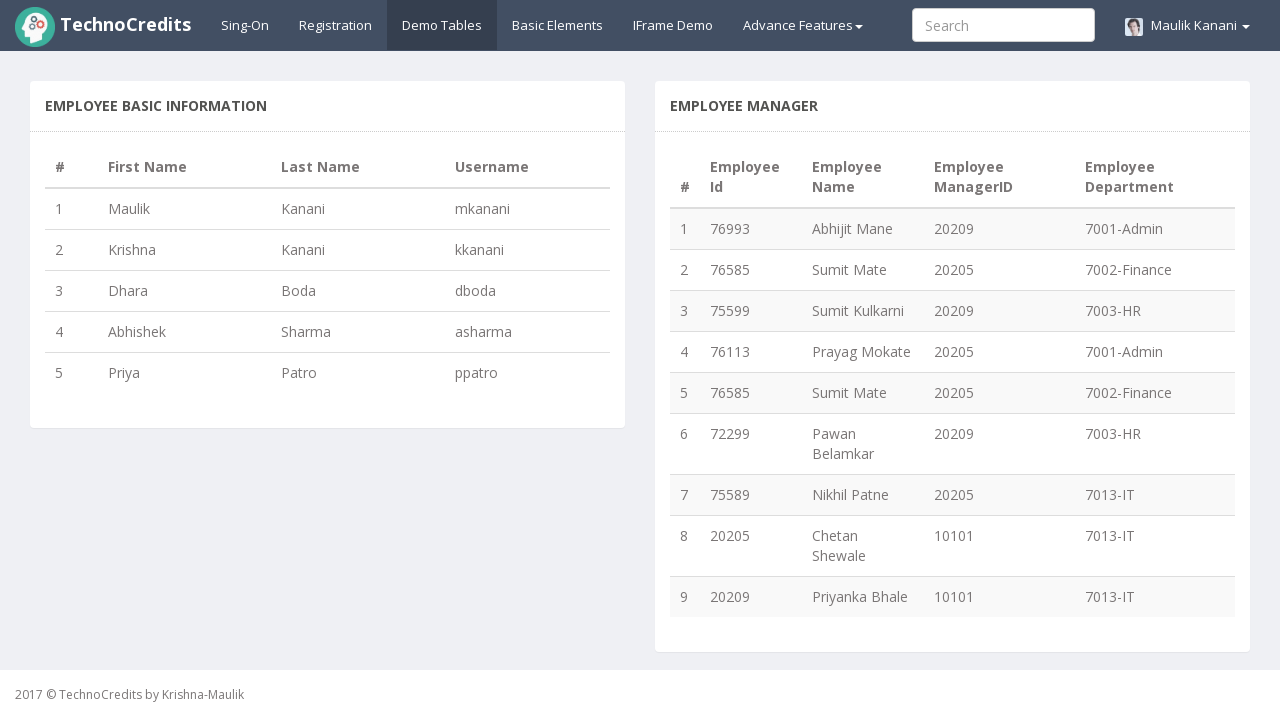